Navigates to the LEGO website homepage and waits for the page to load

Starting URL: https://lego.com

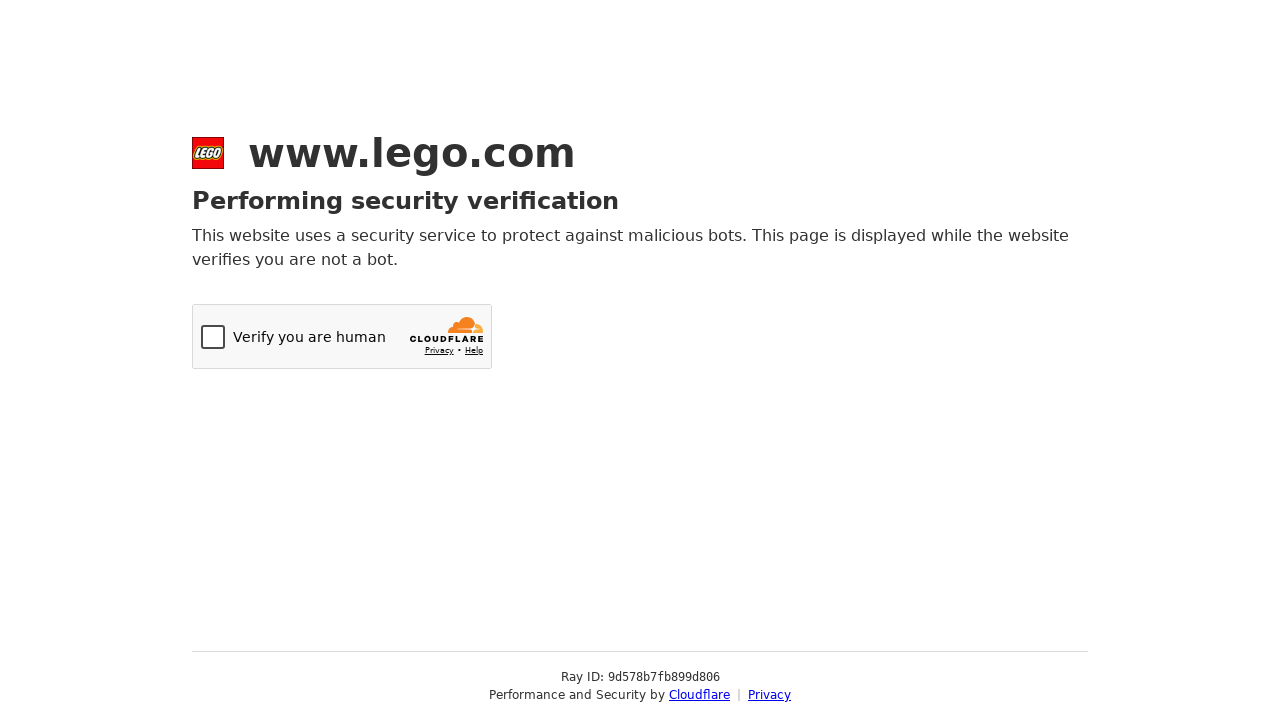

Navigated to LEGO website homepage
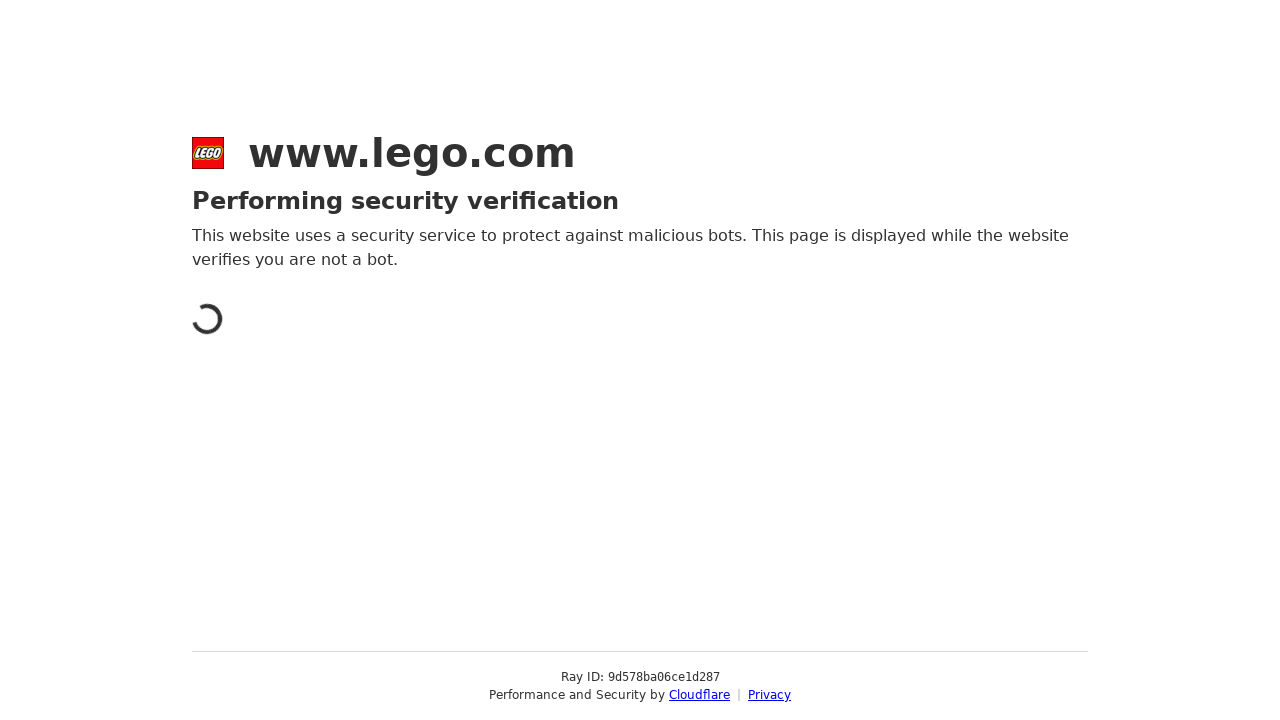

LEGO homepage fully loaded and network idle
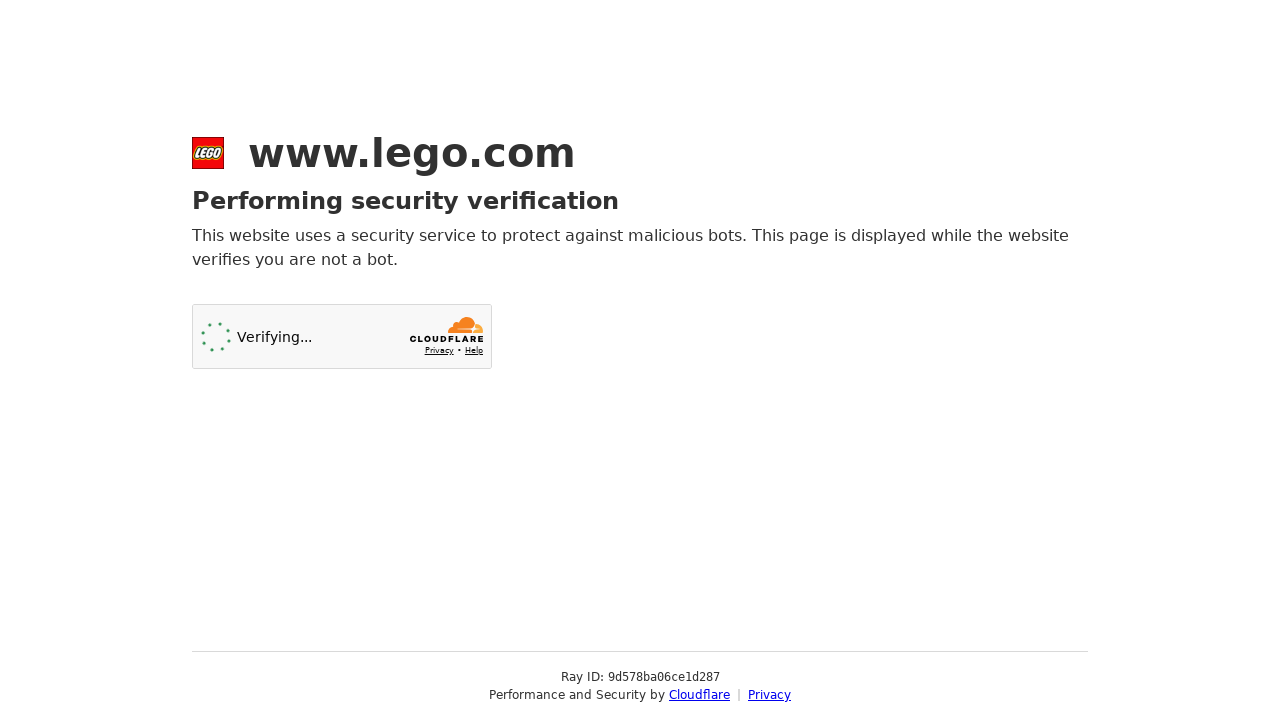

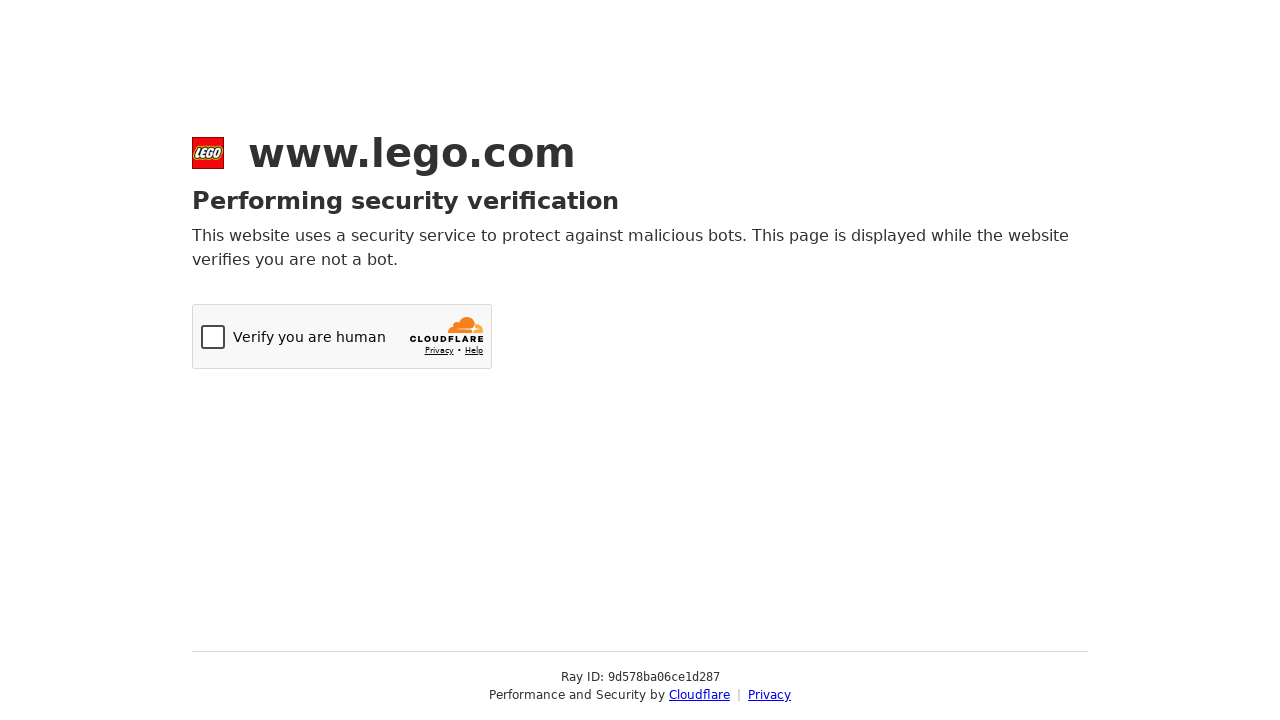